Tests implicit waiting functionality by navigating to a page with loading images and waiting for a landscape image element to appear, then verifying its source attribute contains the expected value.

Starting URL: https://bonigarcia.dev/selenium-webdriver-java/loading-images.html

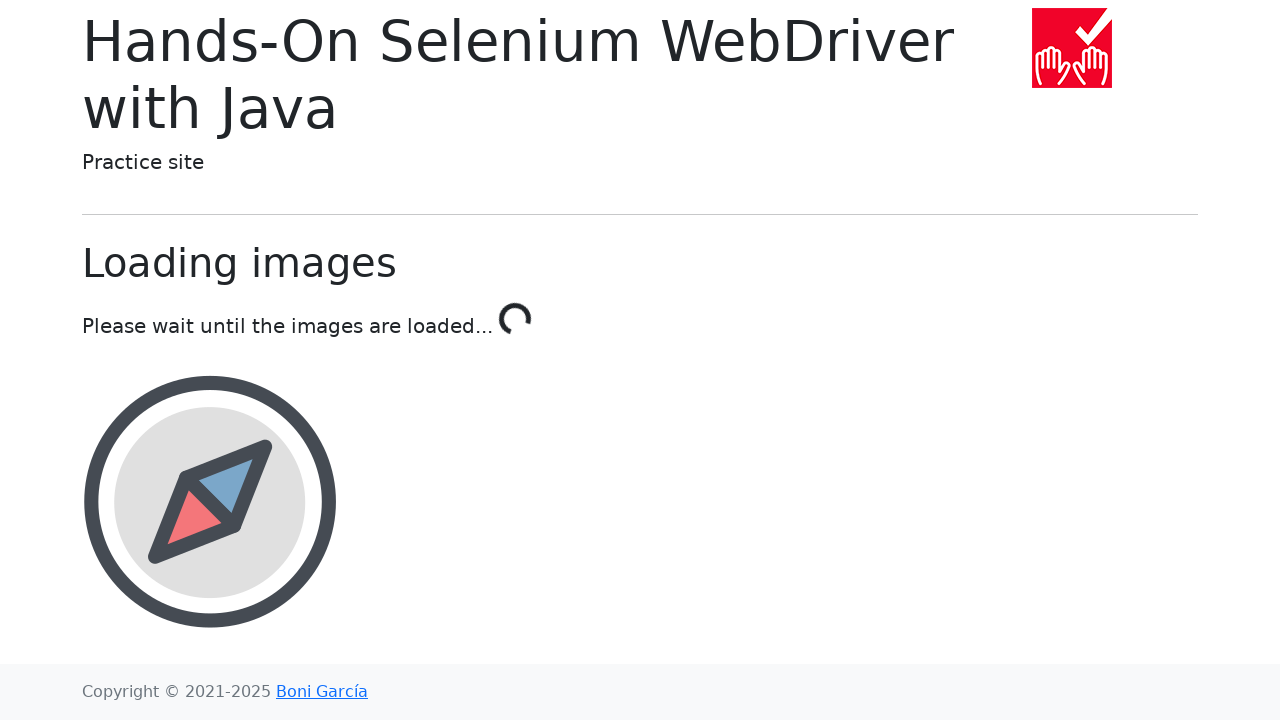

Navigated to loading images test page
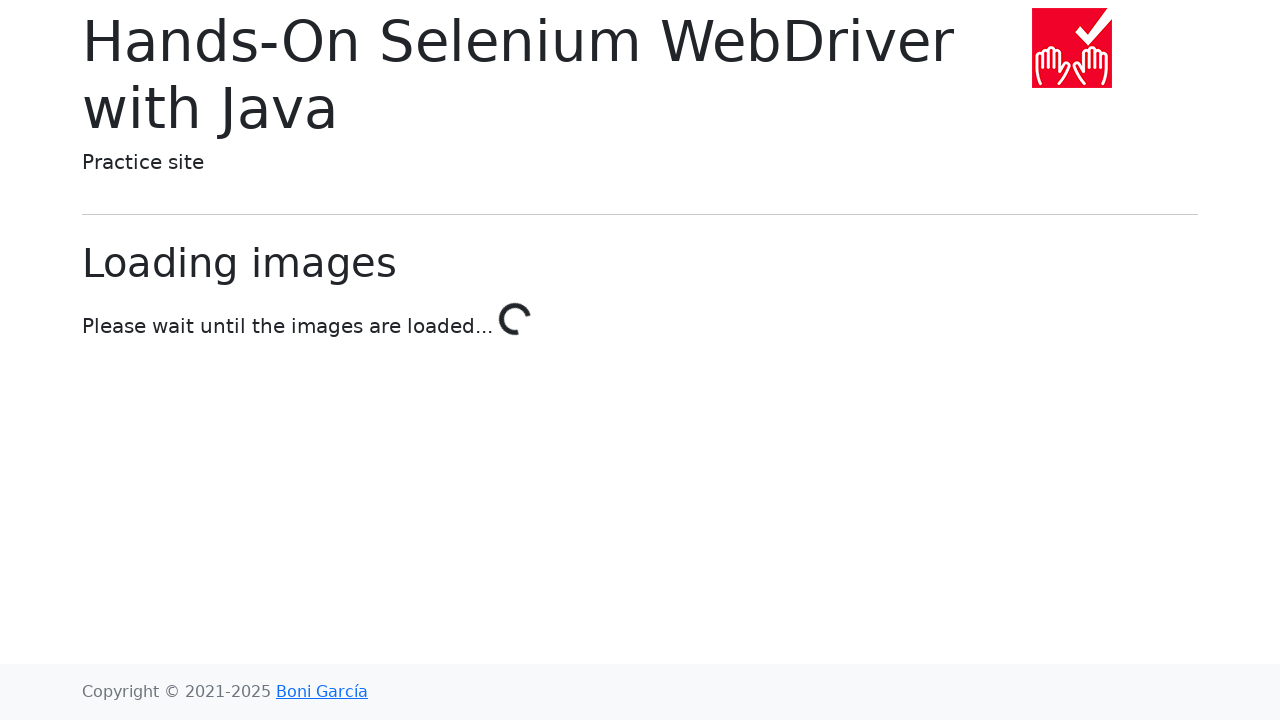

Located landscape image element
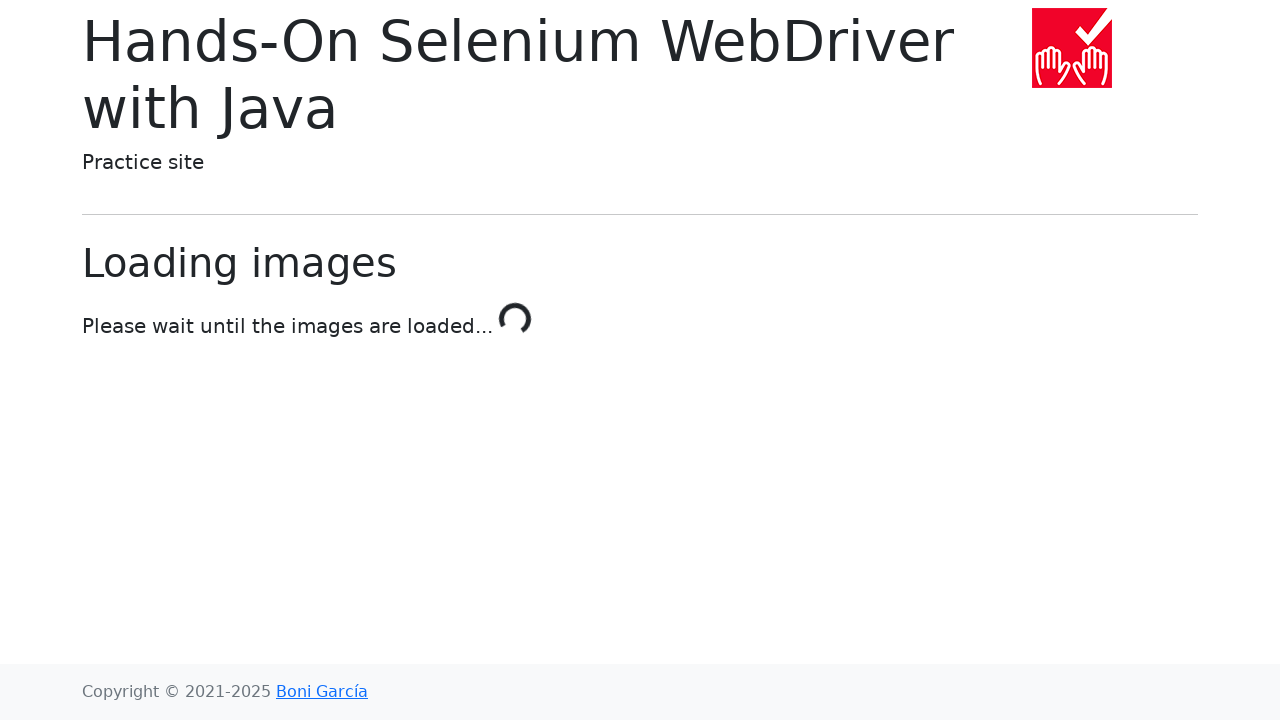

Landscape image element became visible after implicit wait
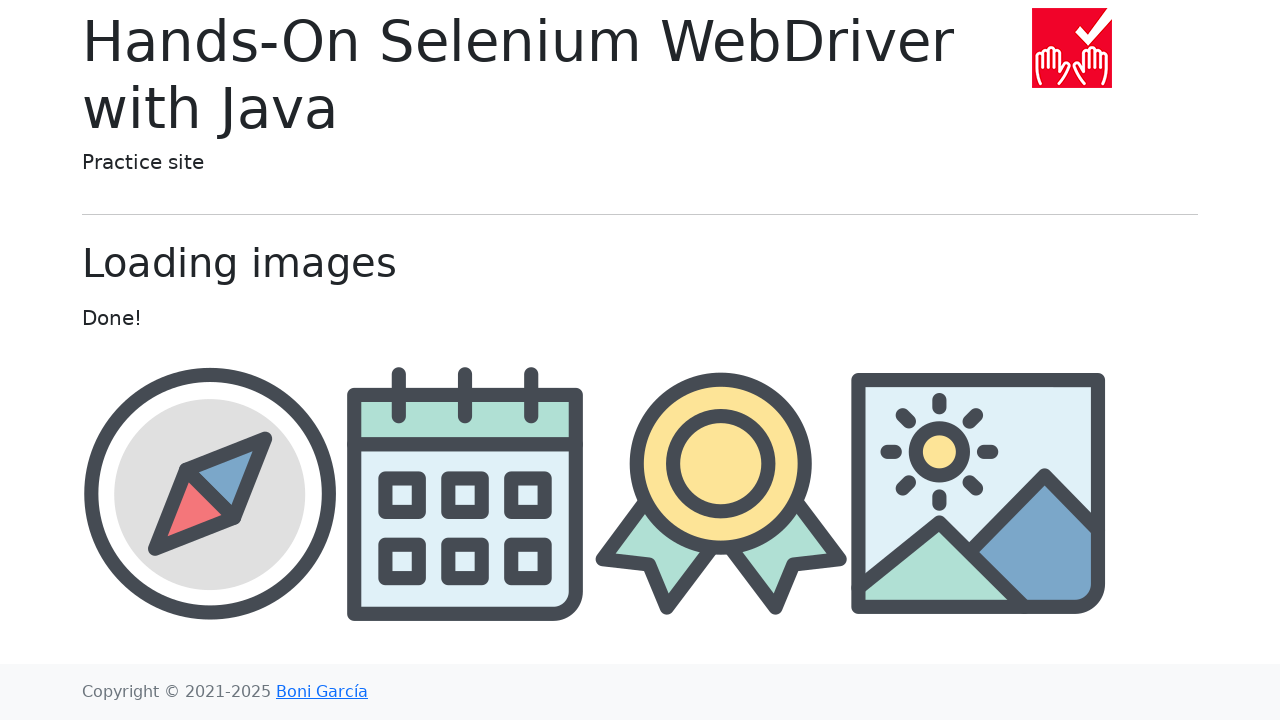

Retrieved src attribute from landscape image element
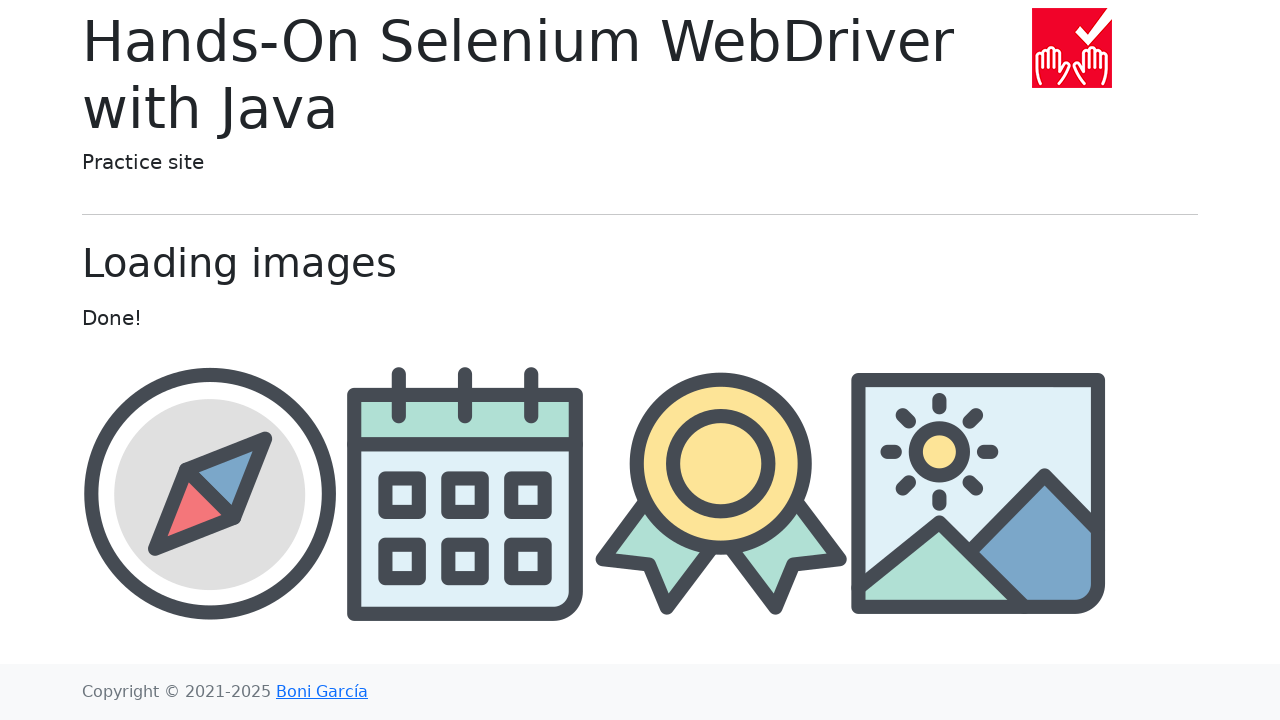

Verified src attribute contains 'landscape': img/landscape.png
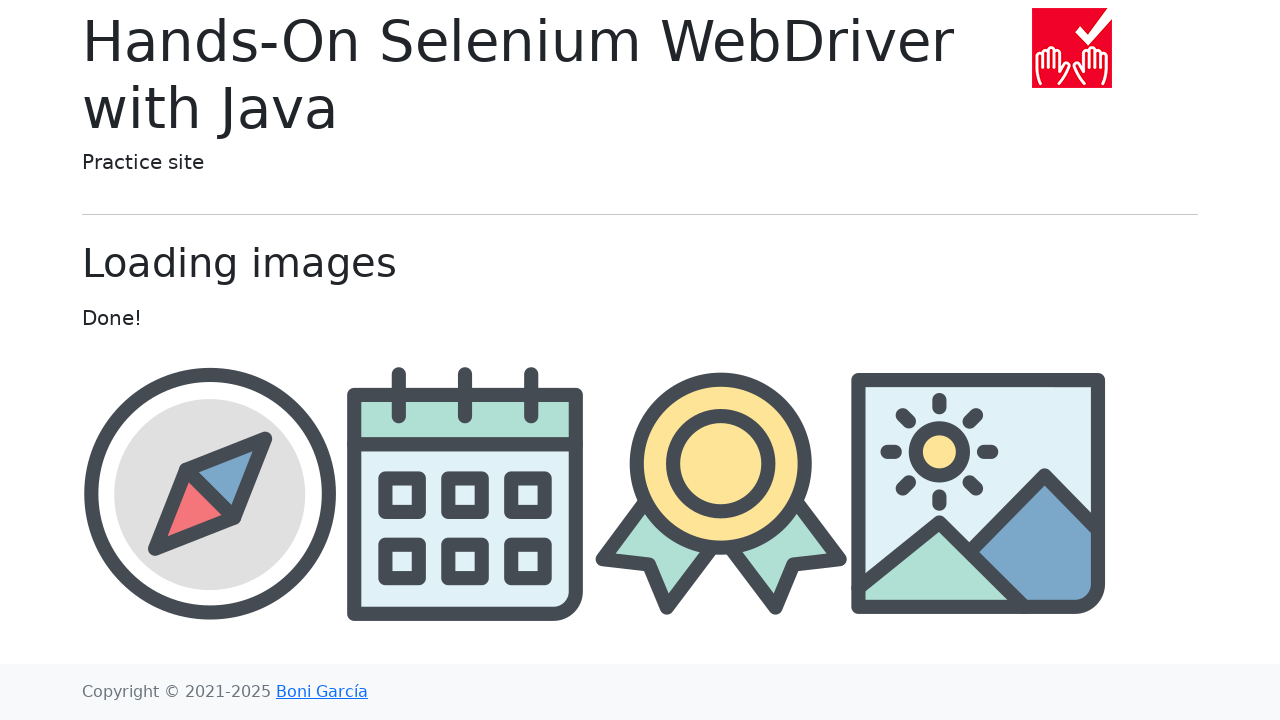

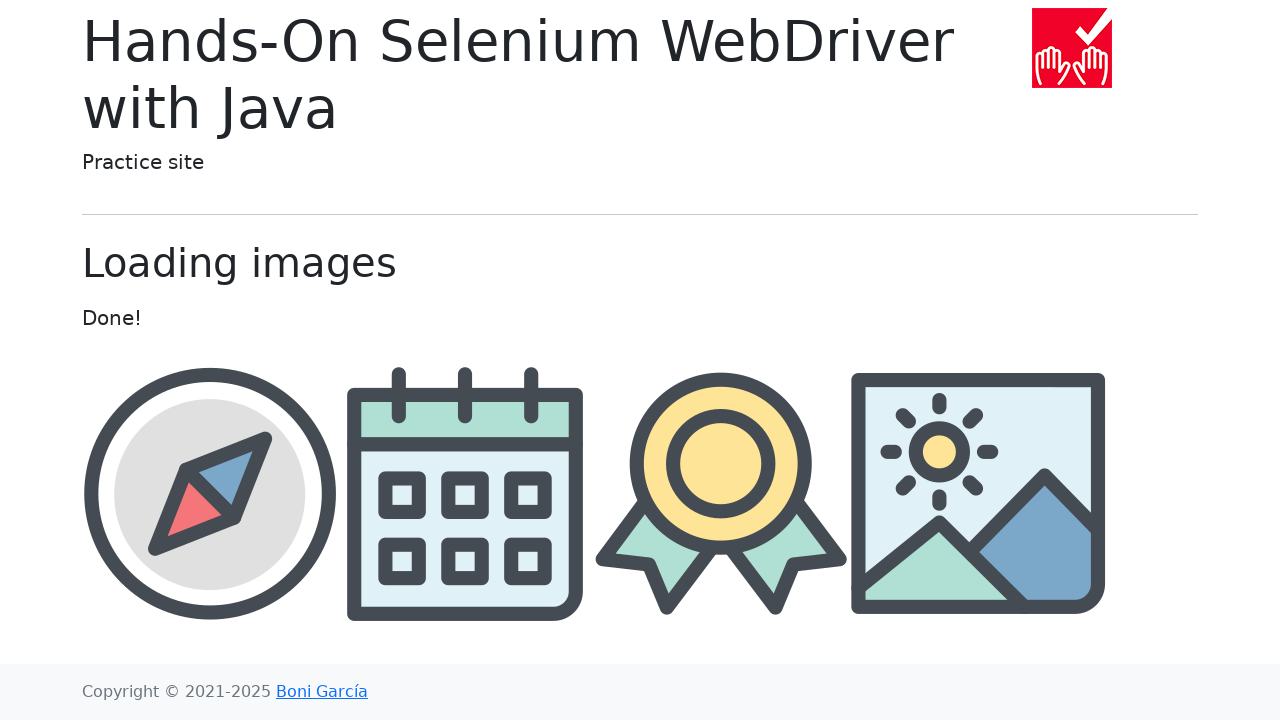